Tests clicking on a button to view a full image on a JPL Space image gallery page

Starting URL: https://data-class-jpl-space.s3.amazonaws.com/JPL_Space/index.html

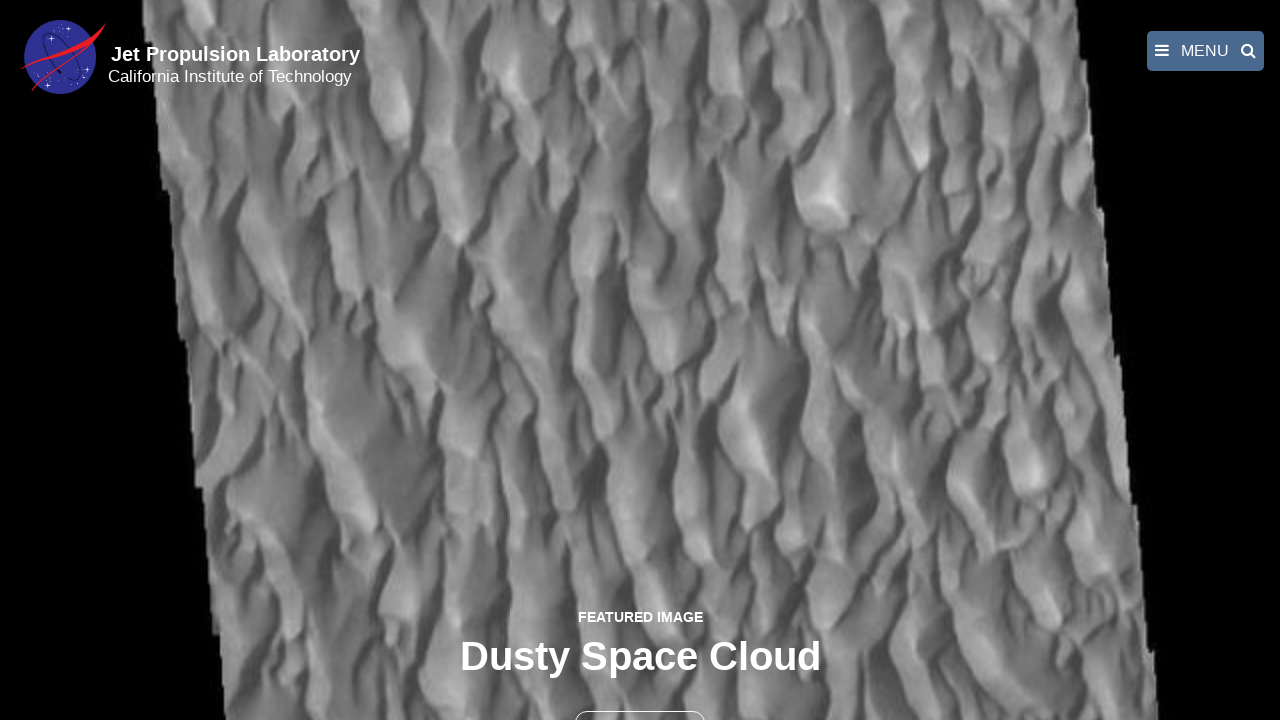

Clicked the second button to view full image at (640, 699) on button >> nth=1
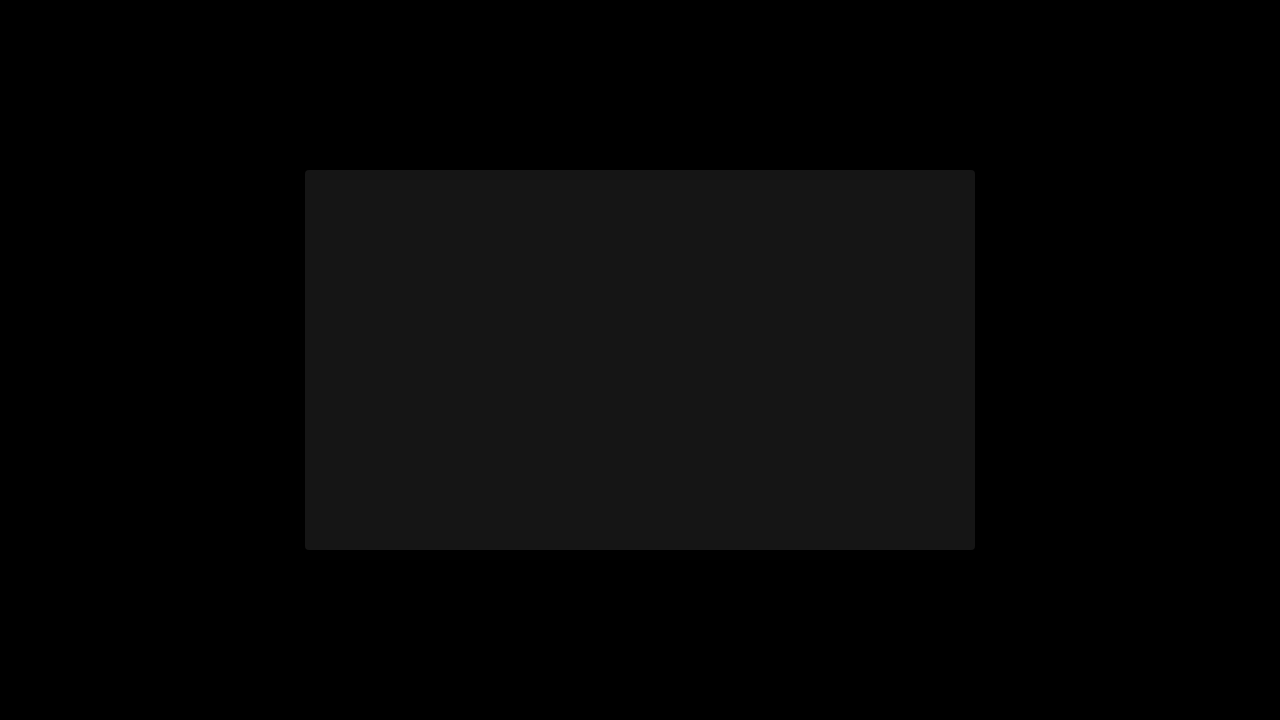

Full image loaded and displayed
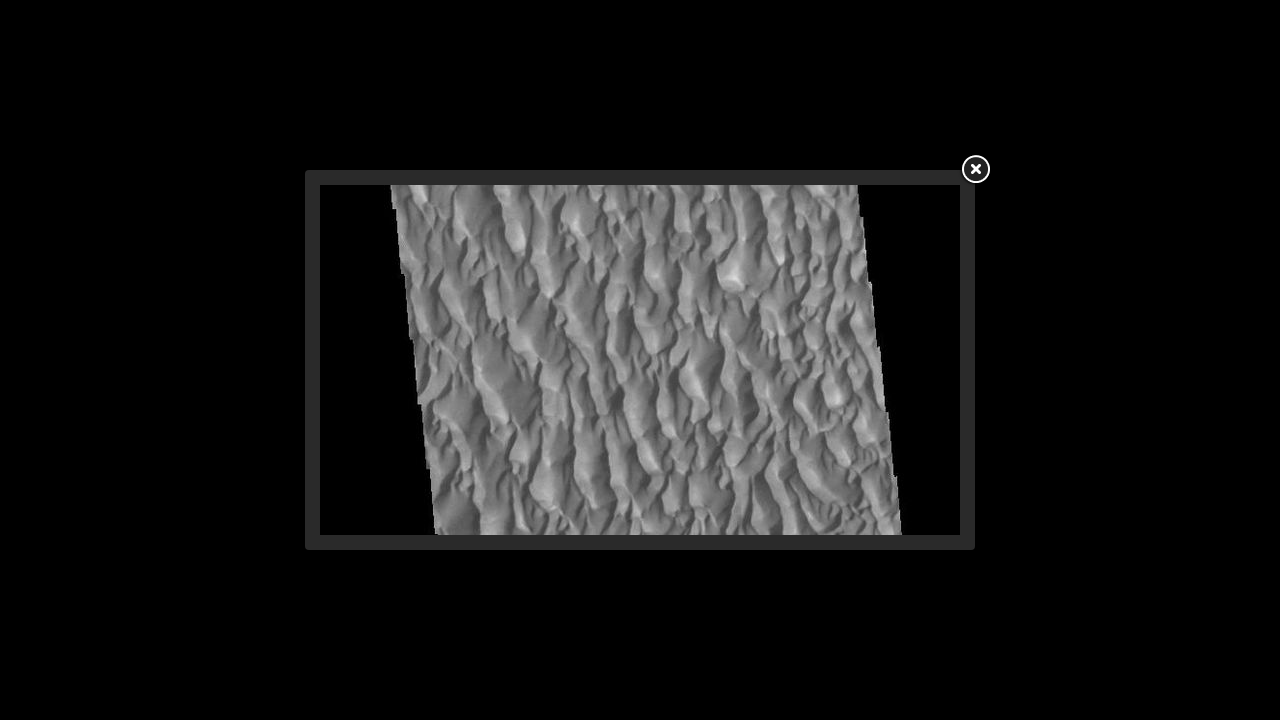

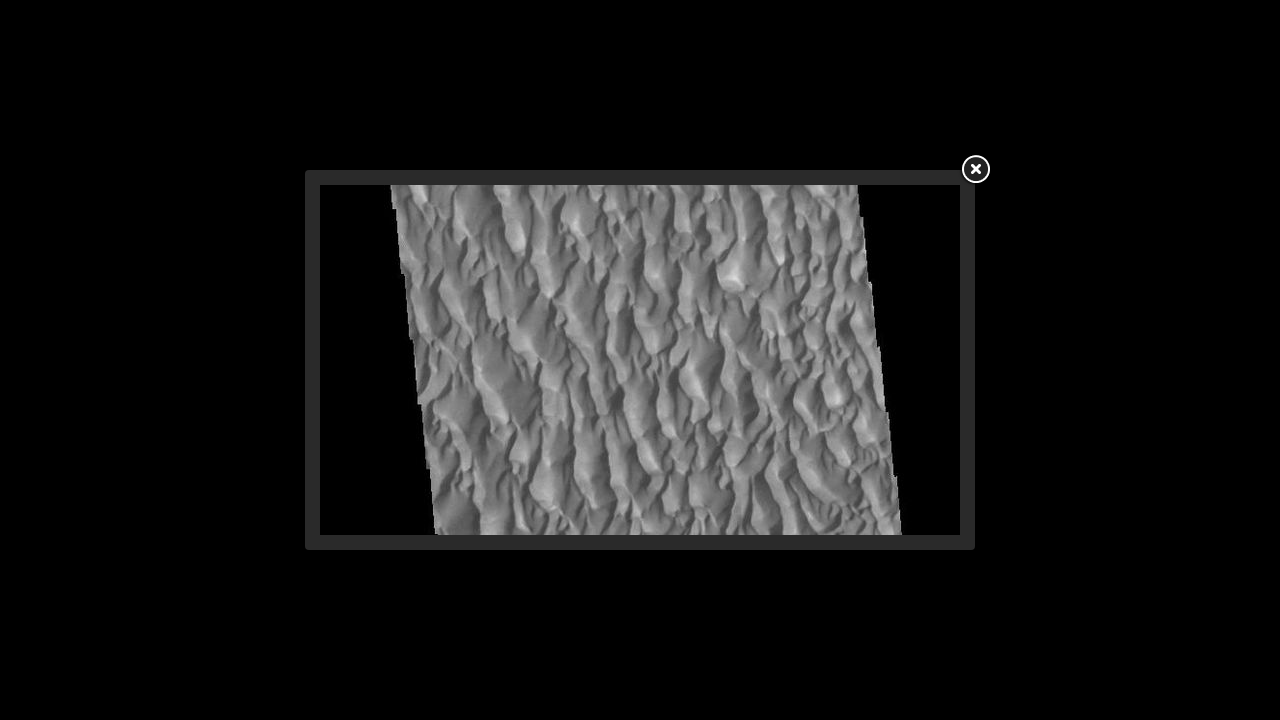